Tests the order form by filling in valid customer information (first name, last name, address, metro station, phone number) and clicking the next button

Starting URL: https://qa-scooter.praktikum-services.ru/order

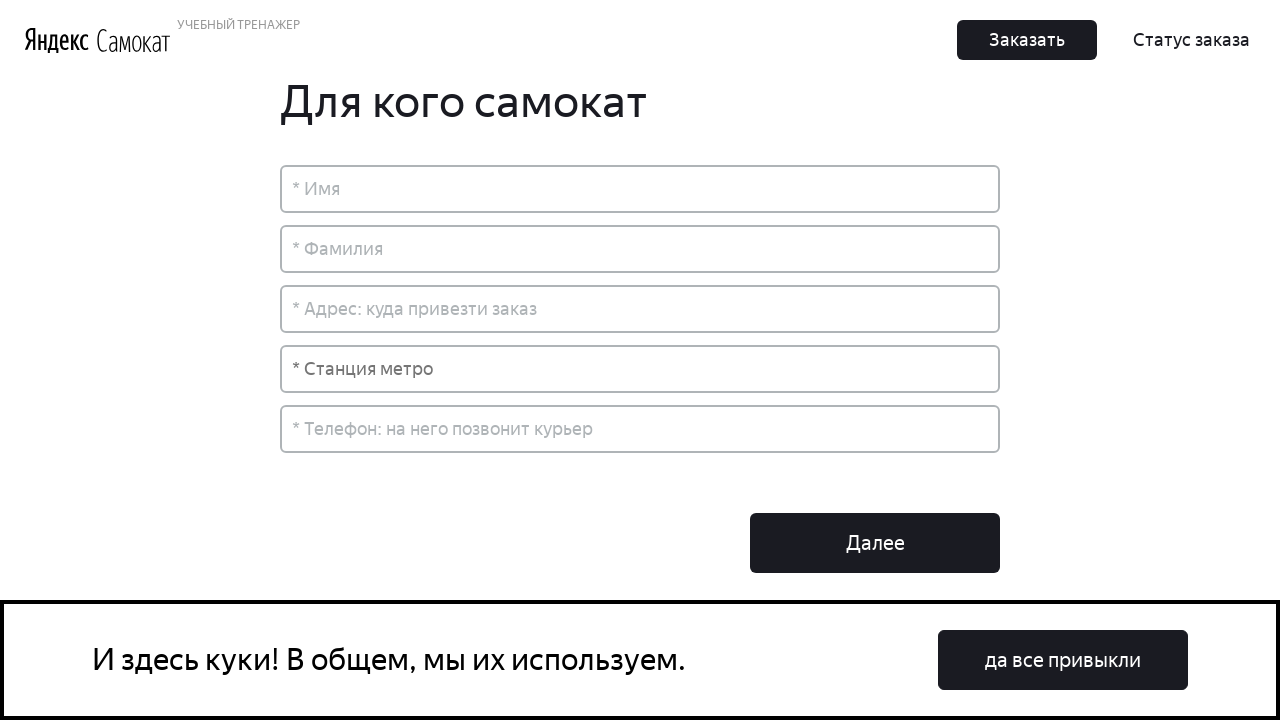

Filled first name field with 'Сергей' on input[placeholder*='Имя']
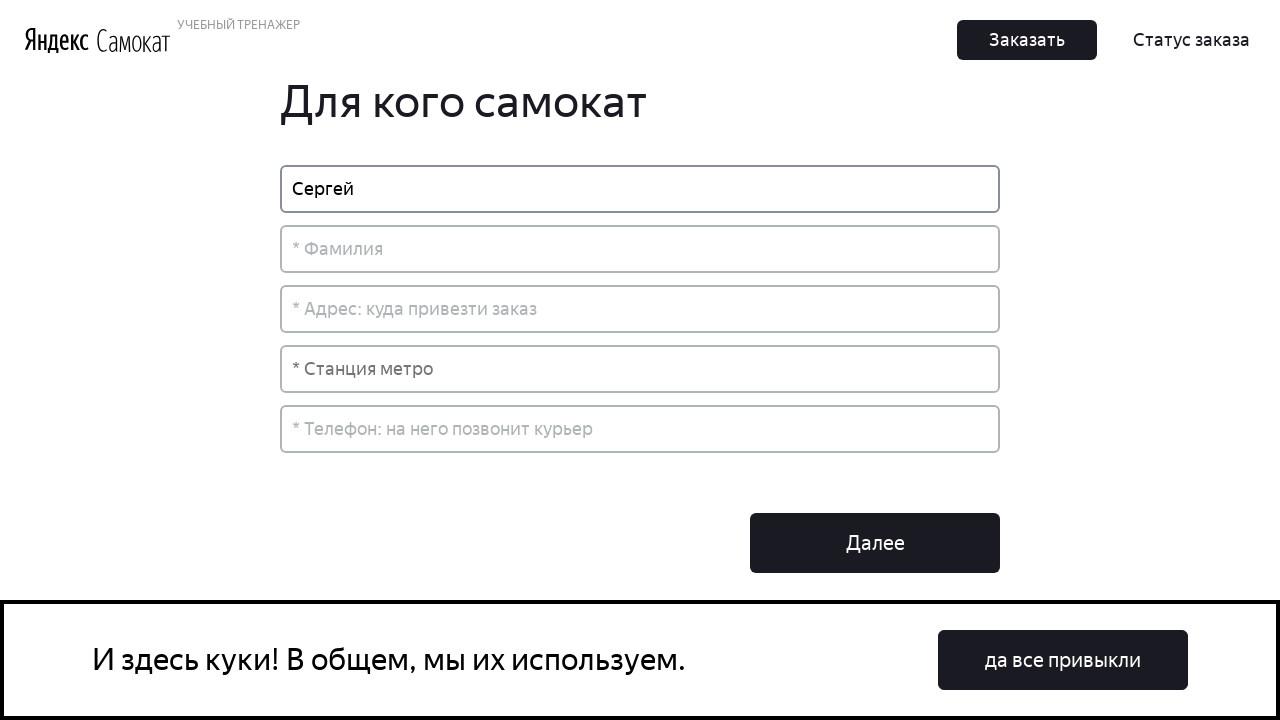

Filled last name field with 'Тверденко' on input[placeholder*='Фамилия']
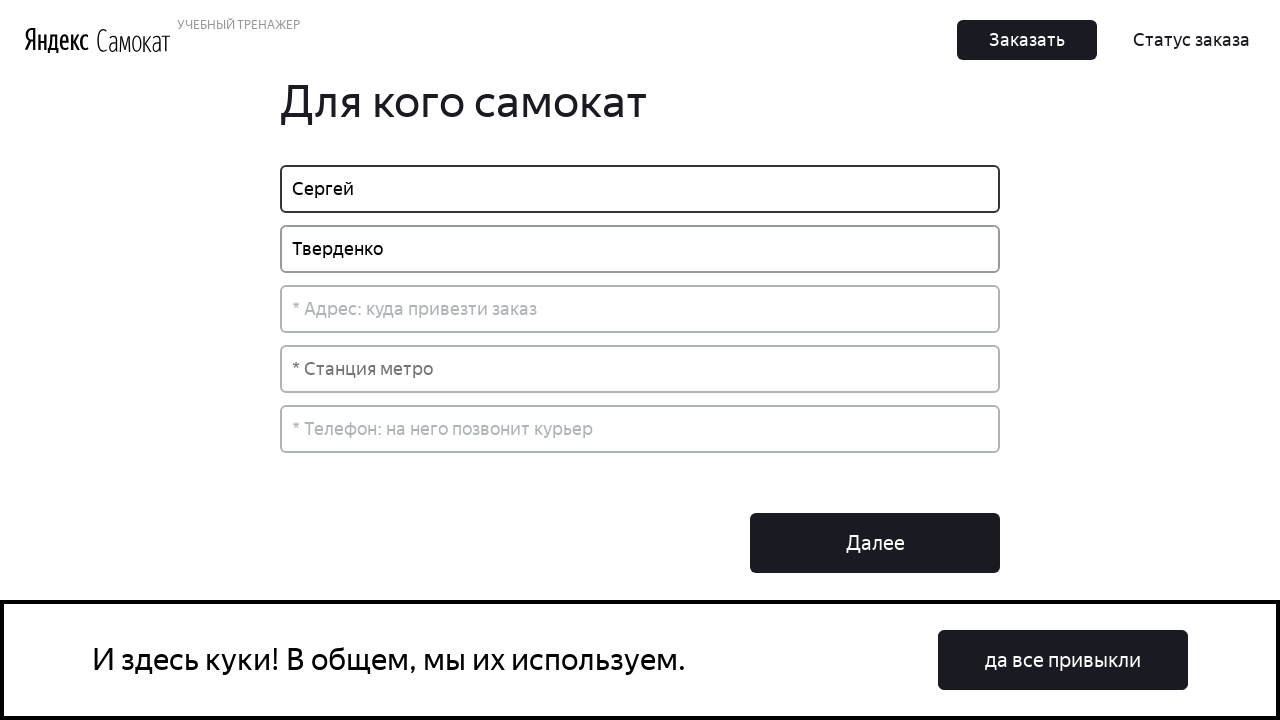

Filled address field with 'Санкт-Петербург Большая монетная улица 45' on input[placeholder*='Адрес']
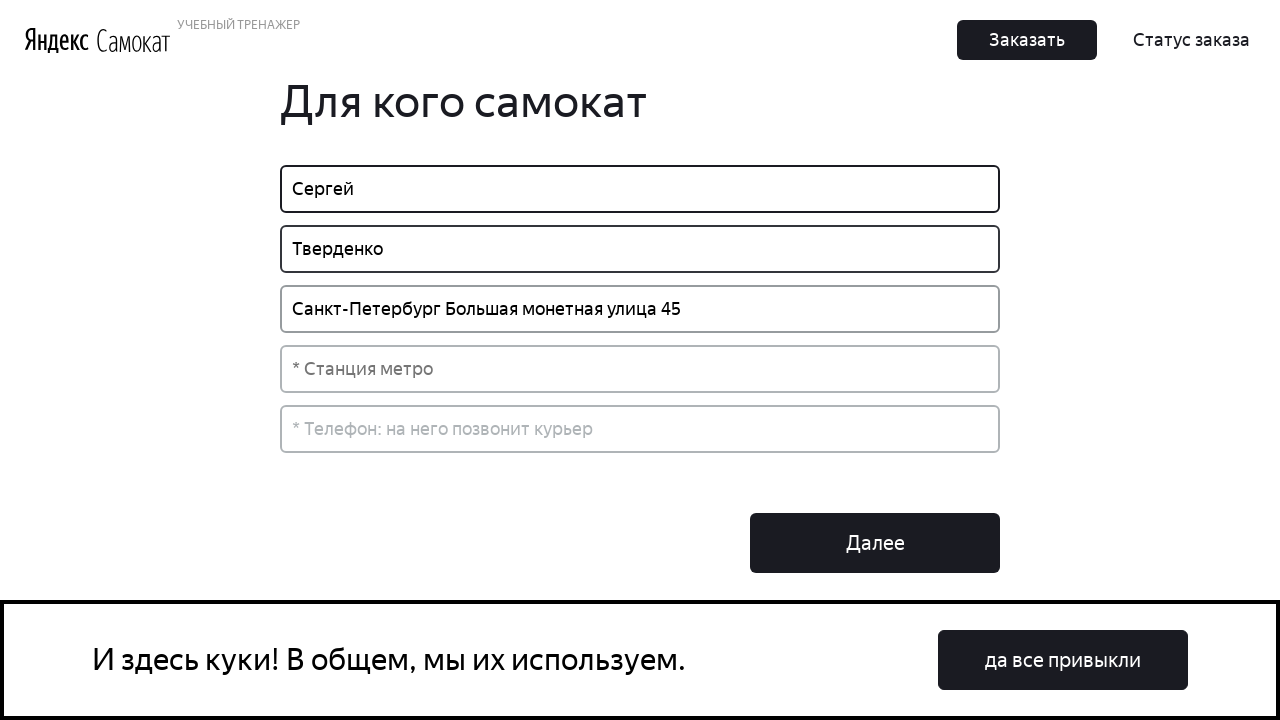

Clicked on metro station dropdown at (640, 369) on input[placeholder*='Станция метро']
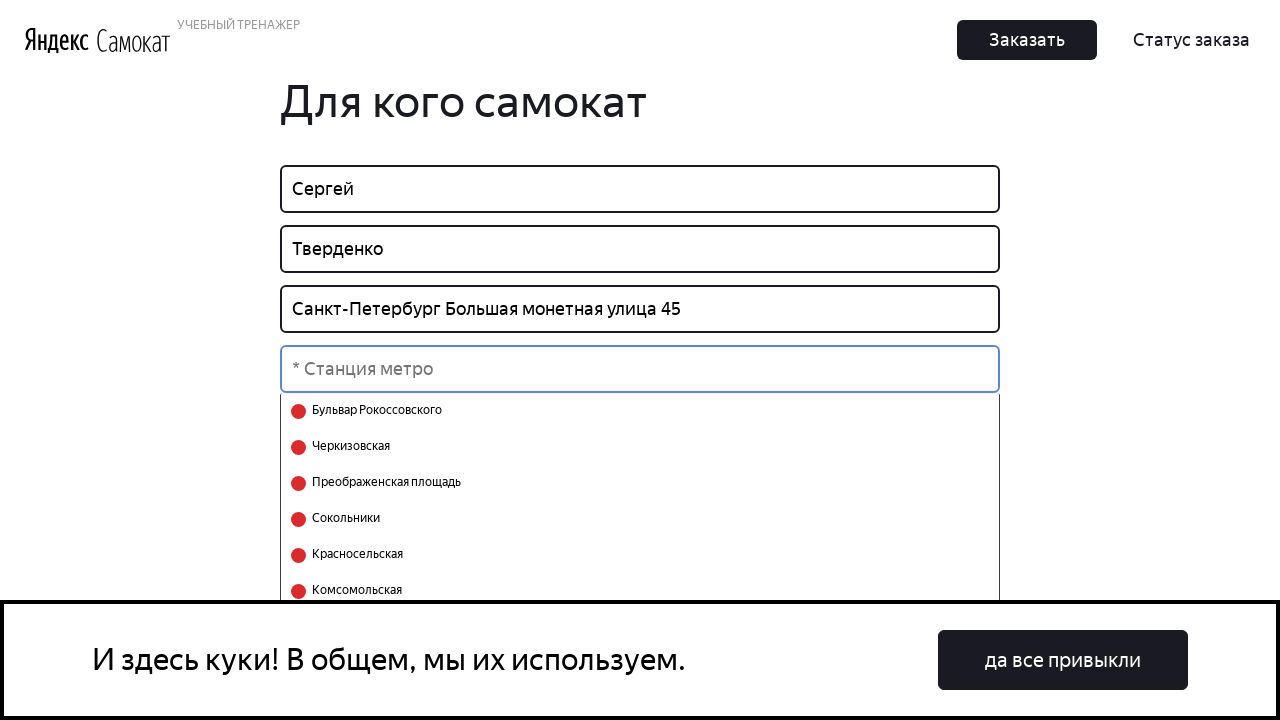

Selected 'Черкизовская' metro station at (348, 447) on text=Черкизовская
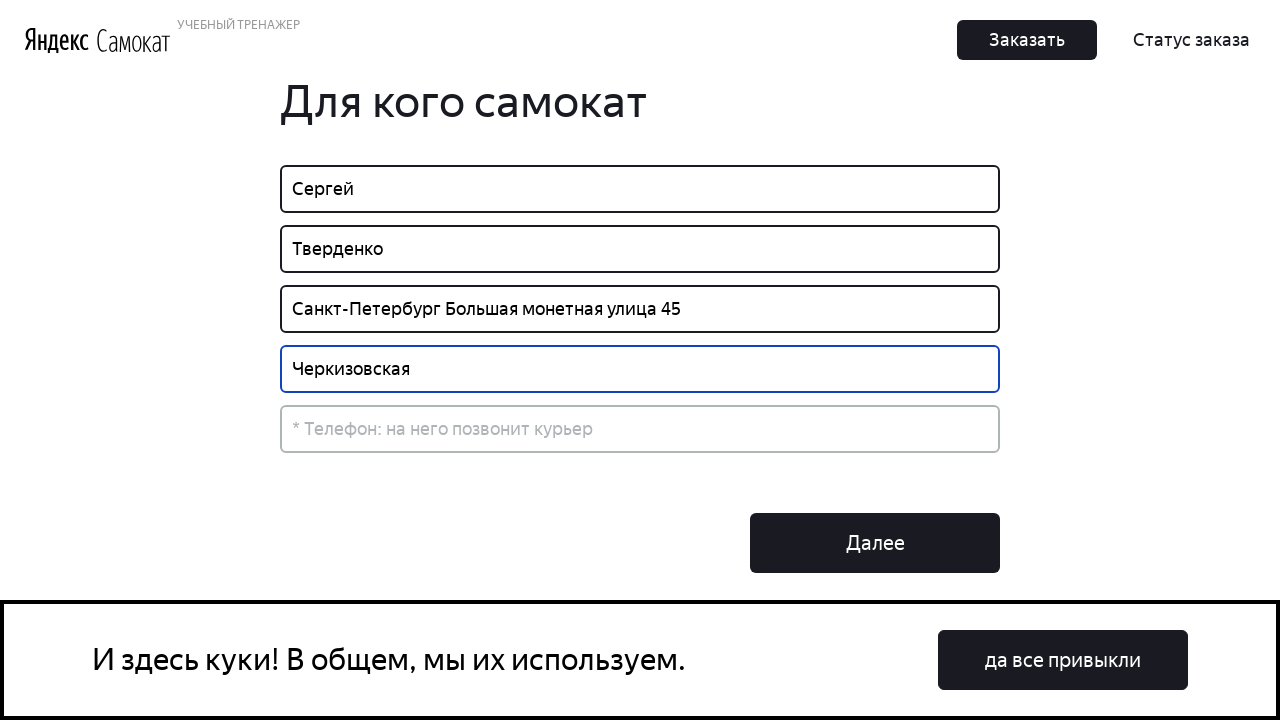

Filled phone number field with '+79529999999' on input[placeholder*='Телефон']
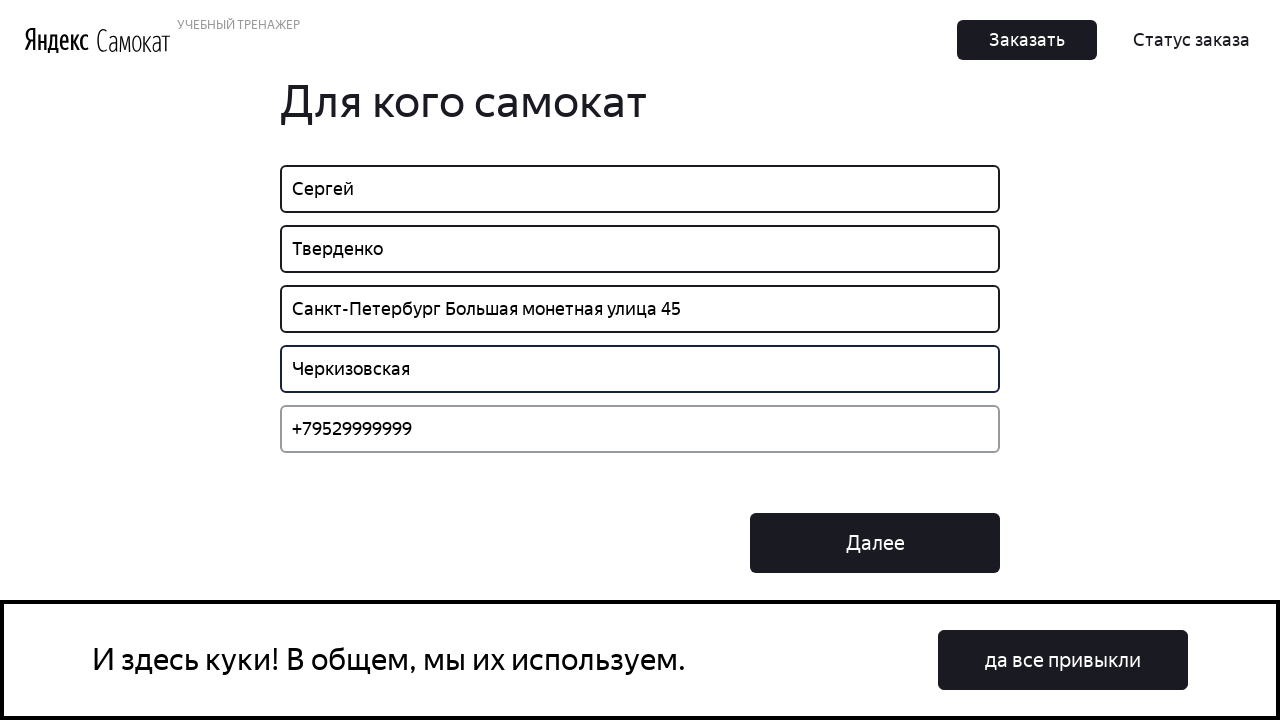

Clicked next button to proceed to order confirmation at (875, 543) on button:has-text('Далее')
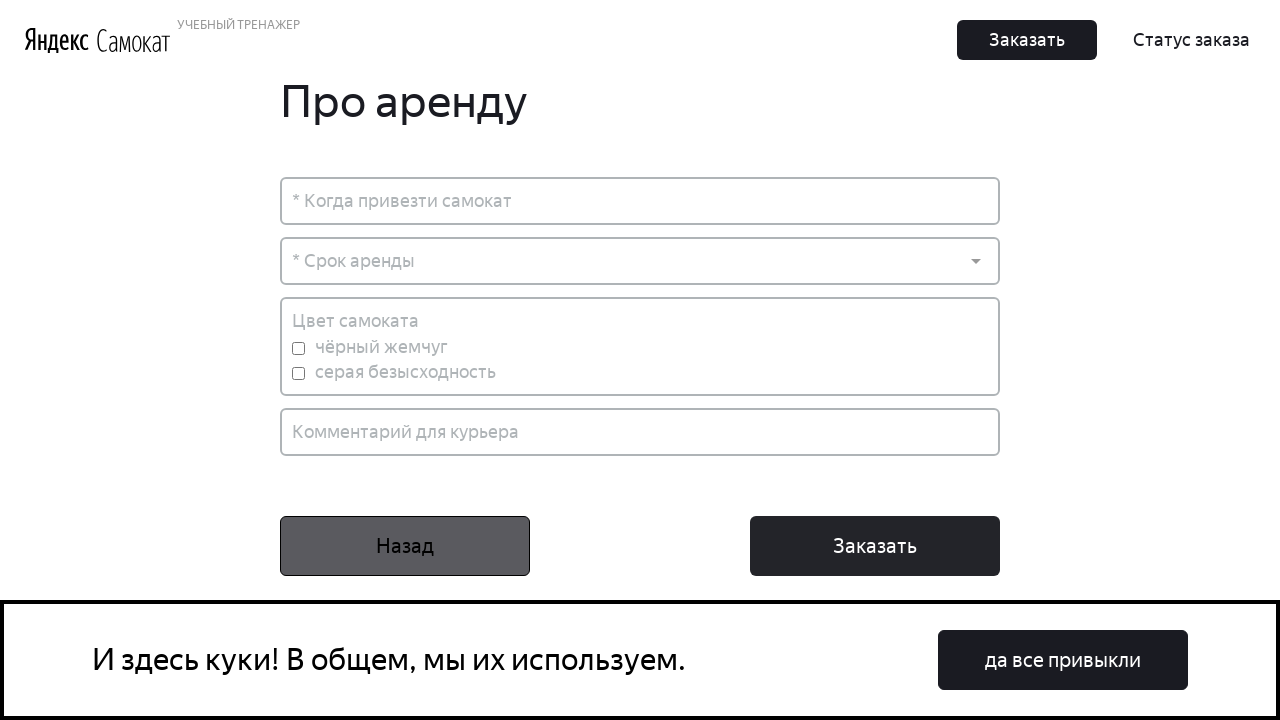

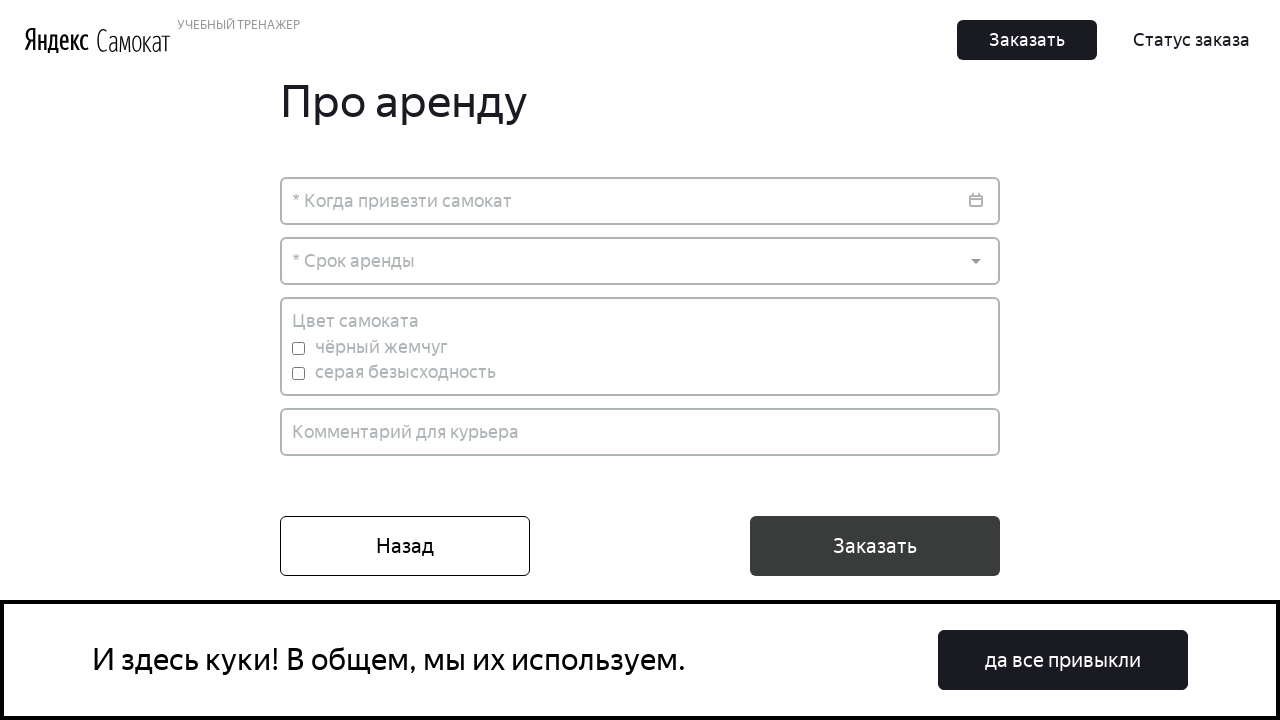